Tests the add to cart functionality on BrowserStack demo site by clicking add to cart on a product and verifying the cart opens with the correct product displayed

Starting URL: https://www.bstackdemo.com

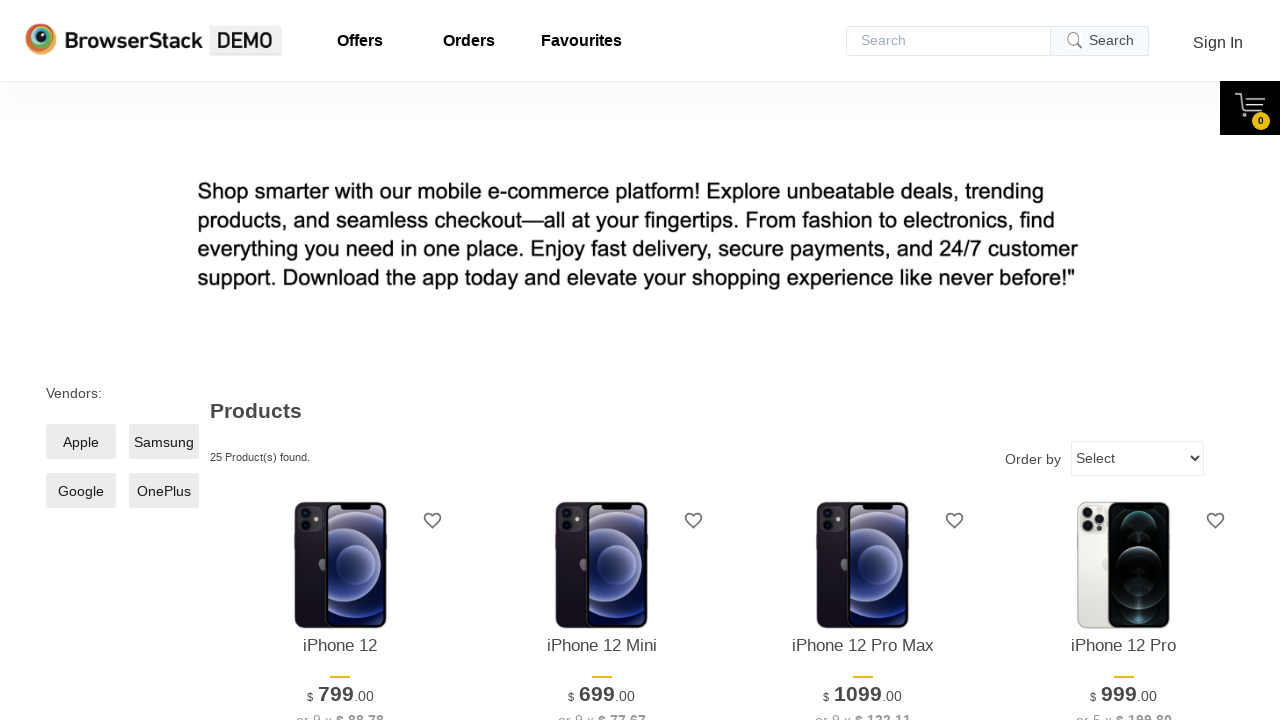

Verified page title contains 'StackDemo'
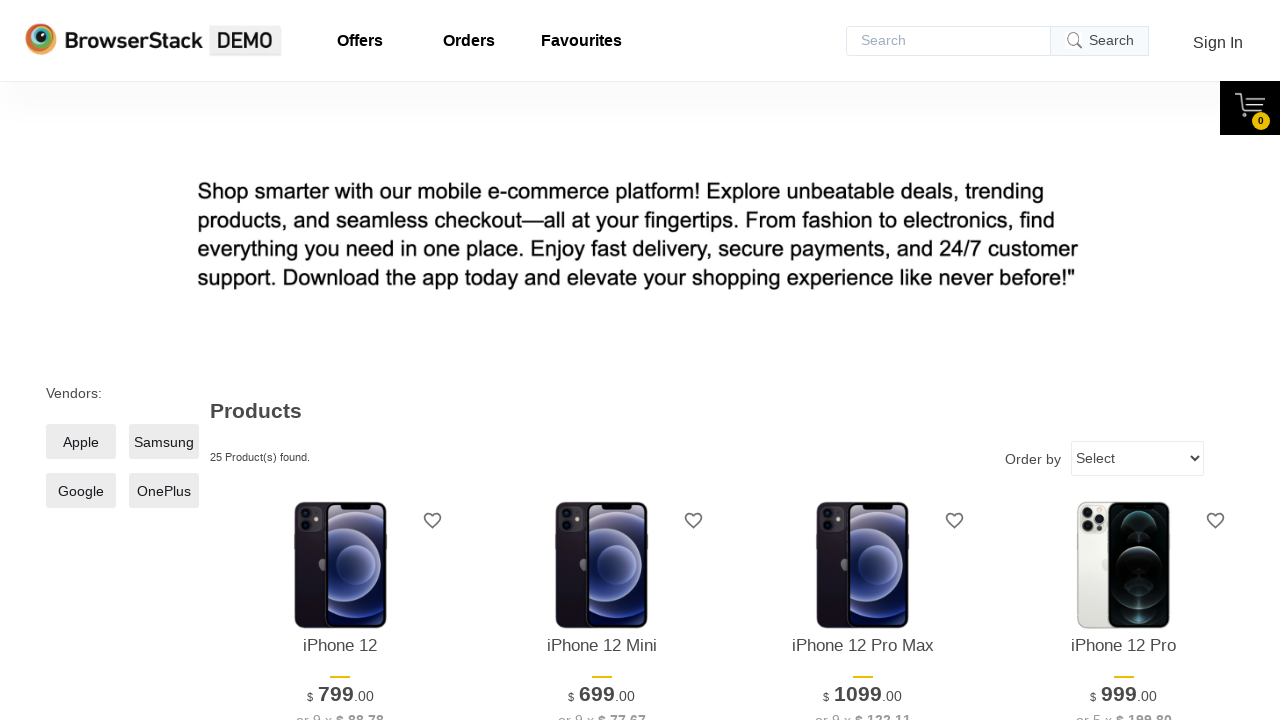

Retrieved product name from first product on screen
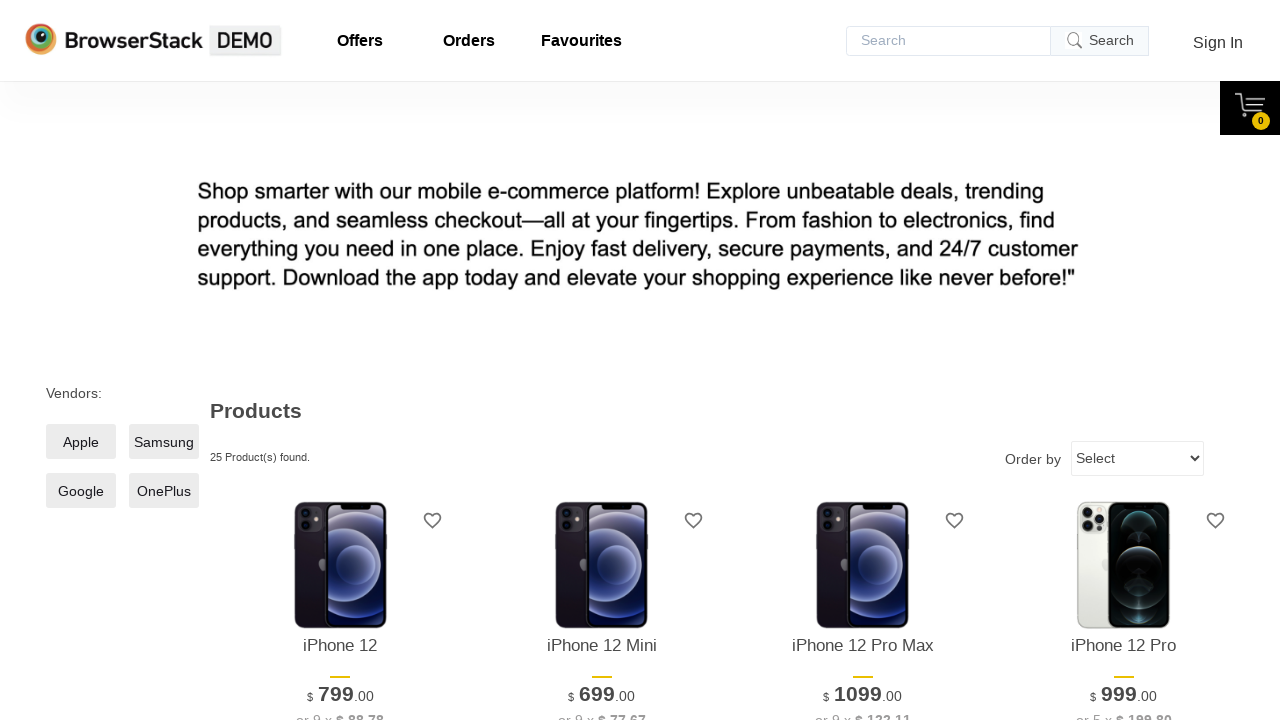

Clicked add to cart button for first product at (340, 361) on xpath=//*[@id='1']/div[4]
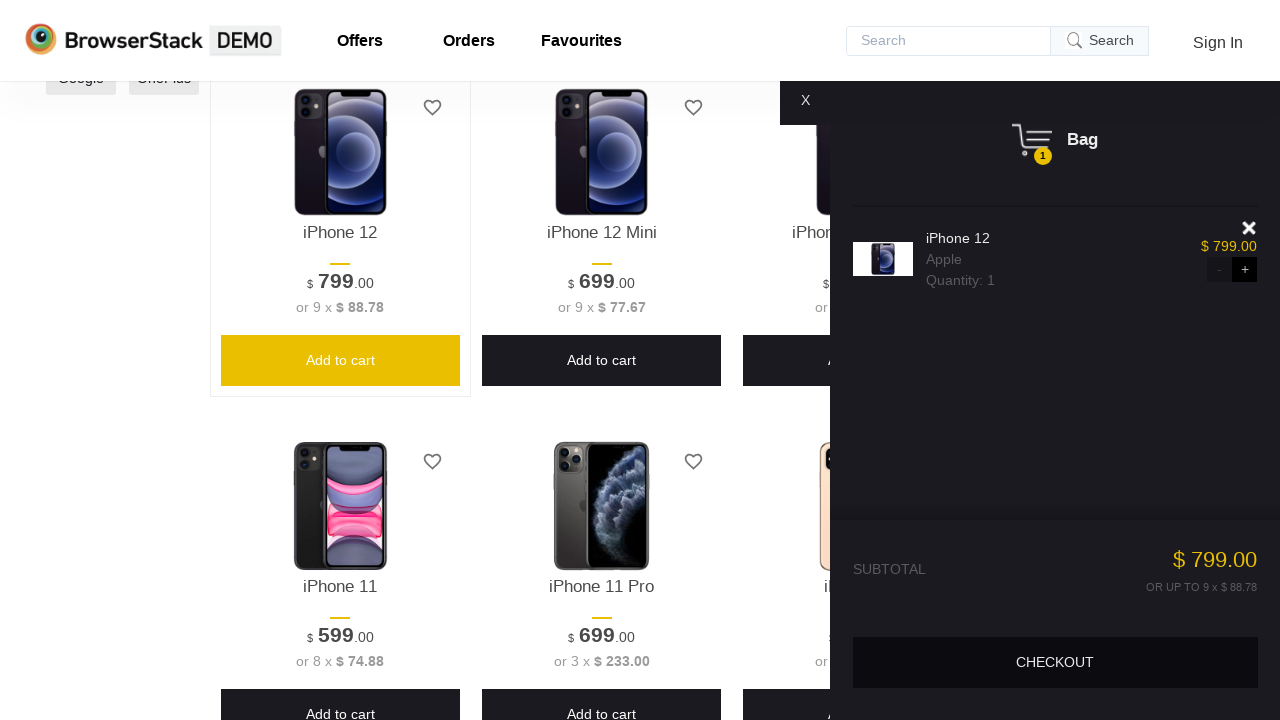

Waited for cart content to become visible
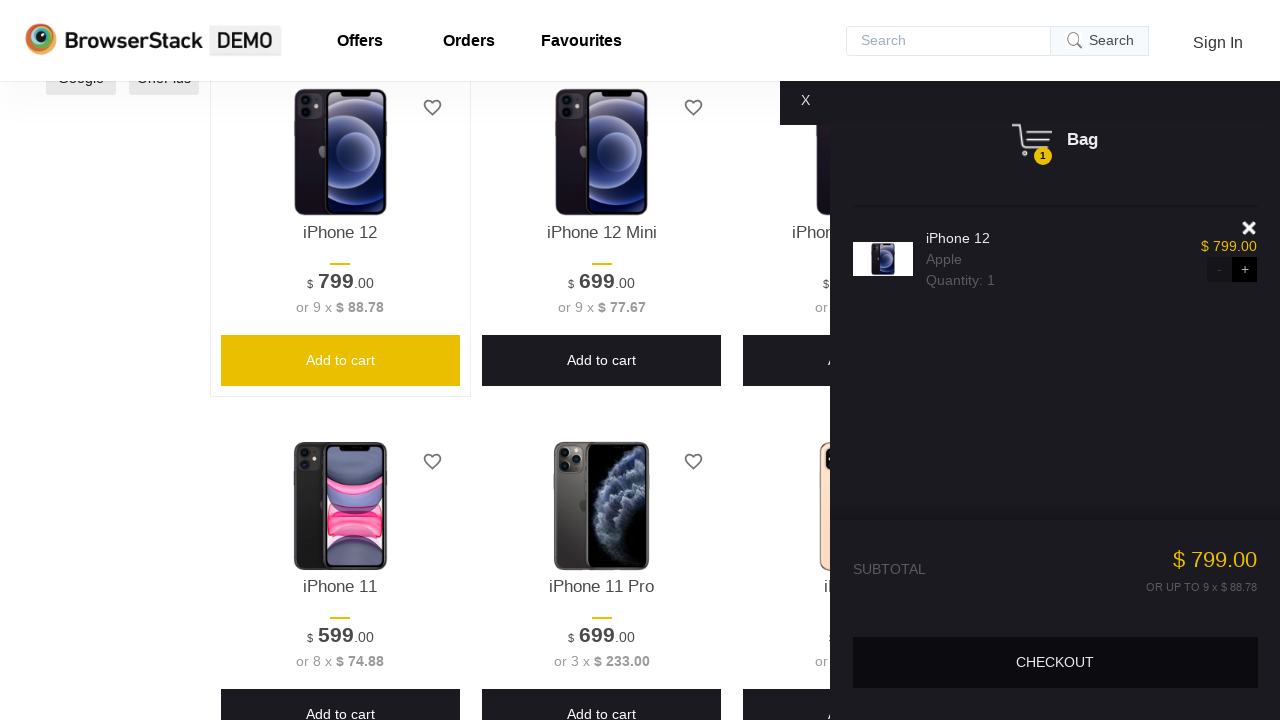

Verified cart content is visible
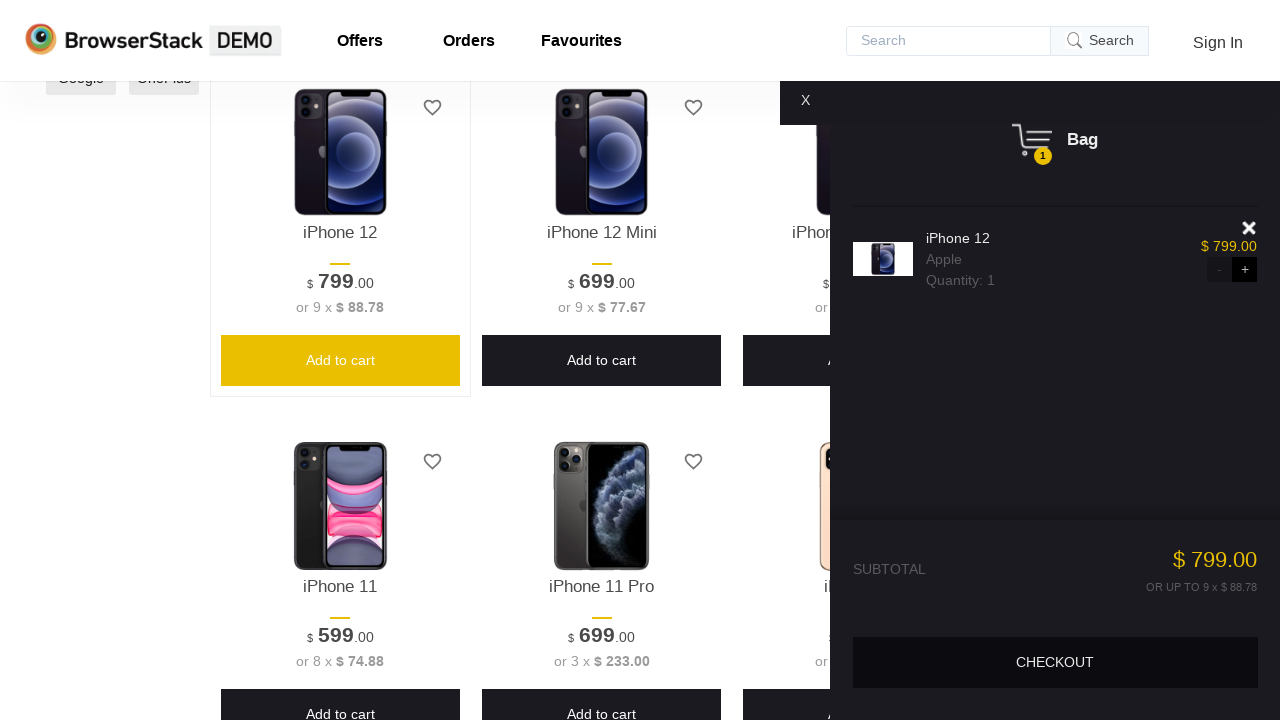

Retrieved product name from cart
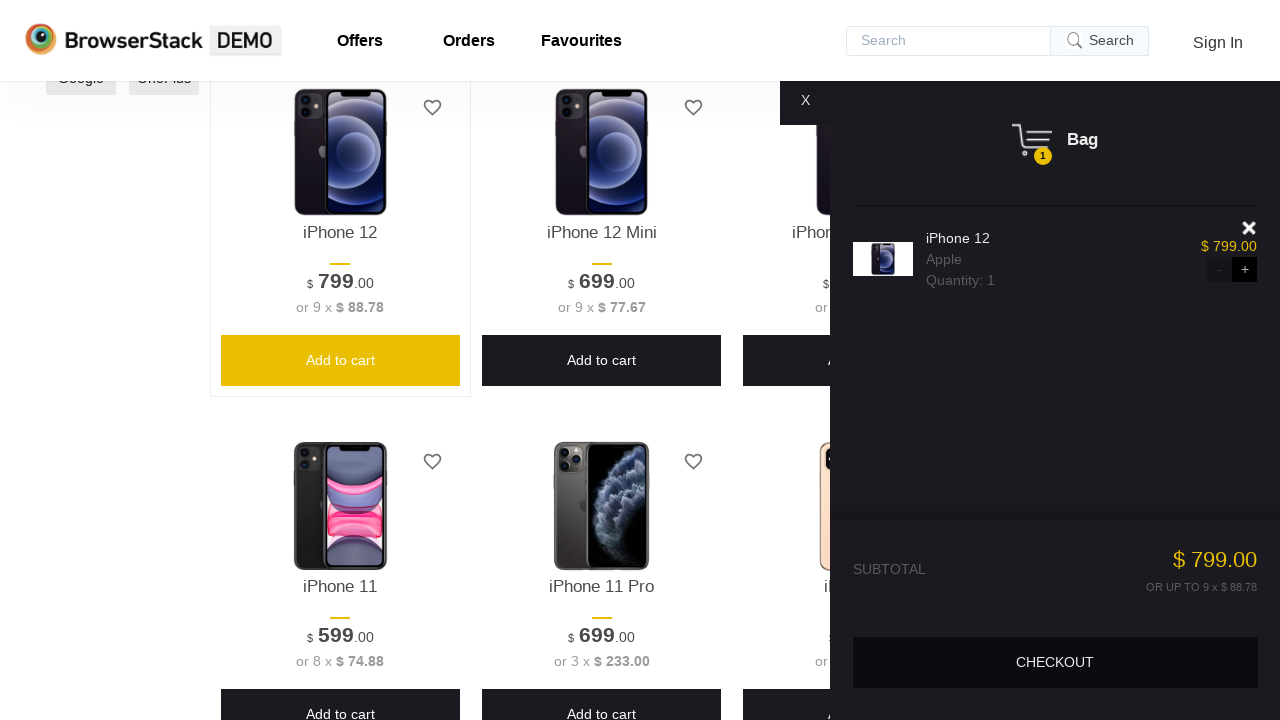

Verified product name in cart matches product name on screen
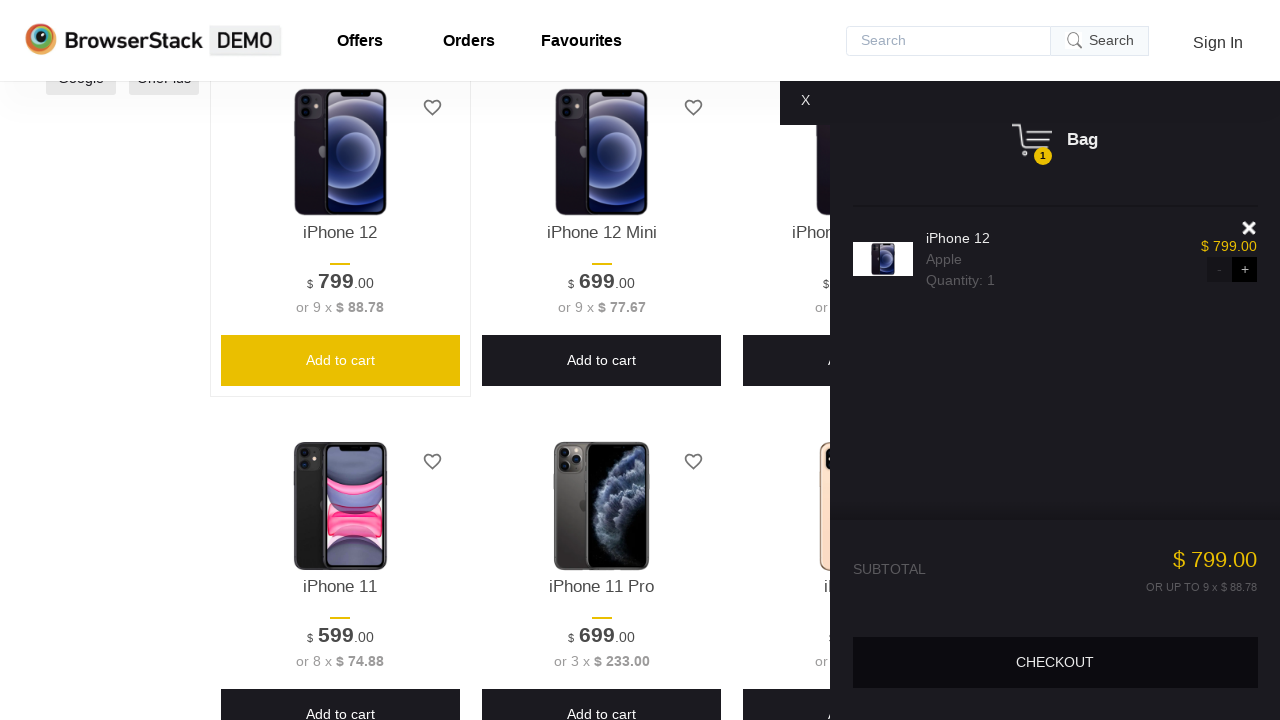

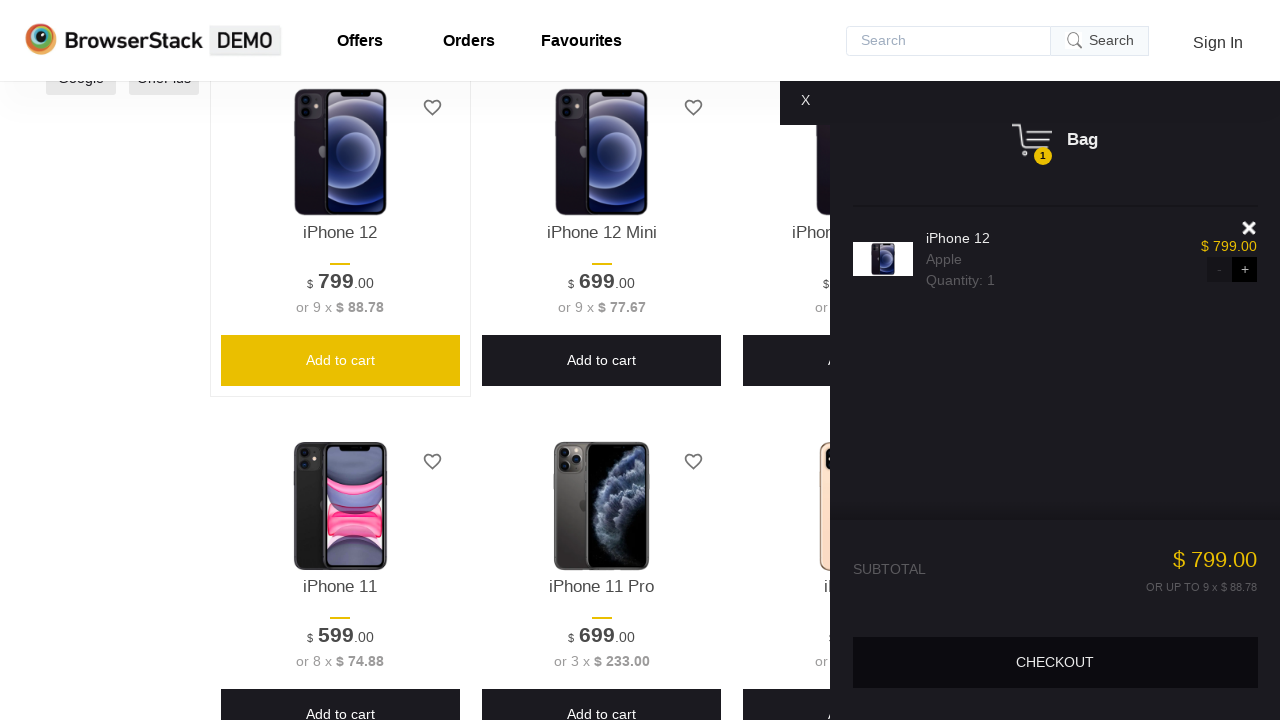